Tests hovering over nested menu items to reveal submenu options

Starting URL: https://demoqa.com/menu#

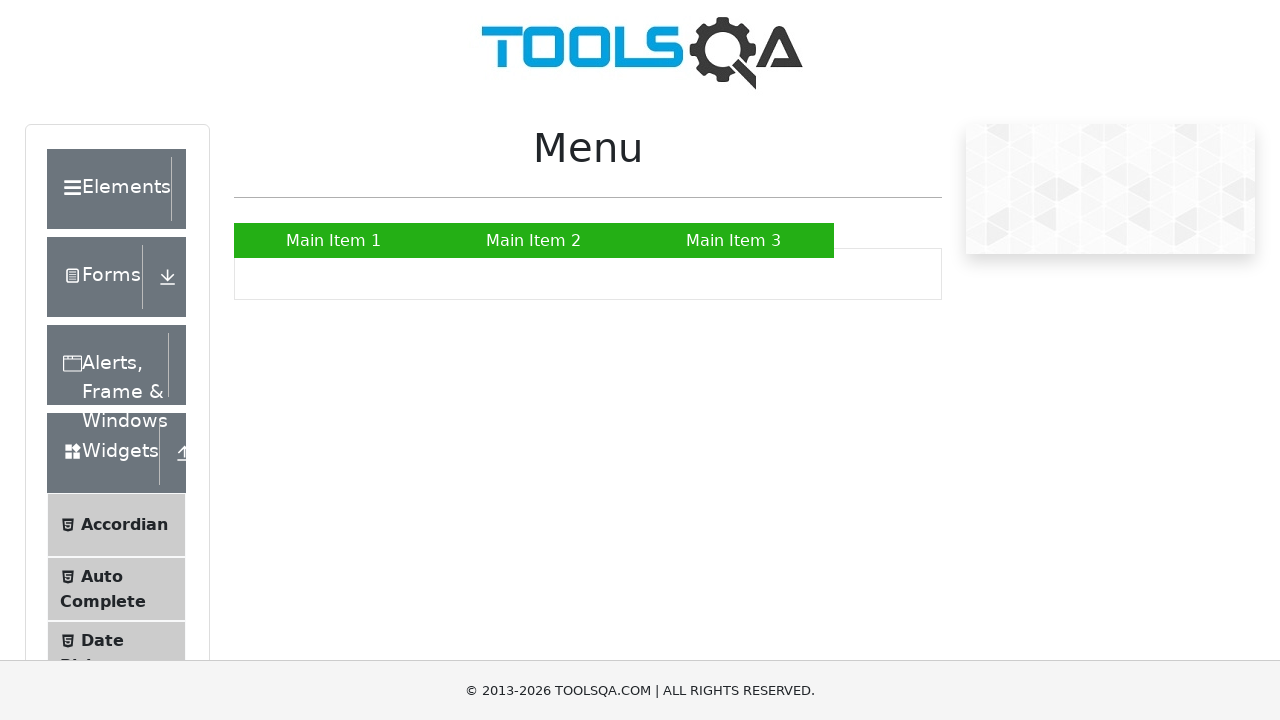

Hovered over Main Item 2 to reveal submenu at (534, 240) on text=Main Item 2
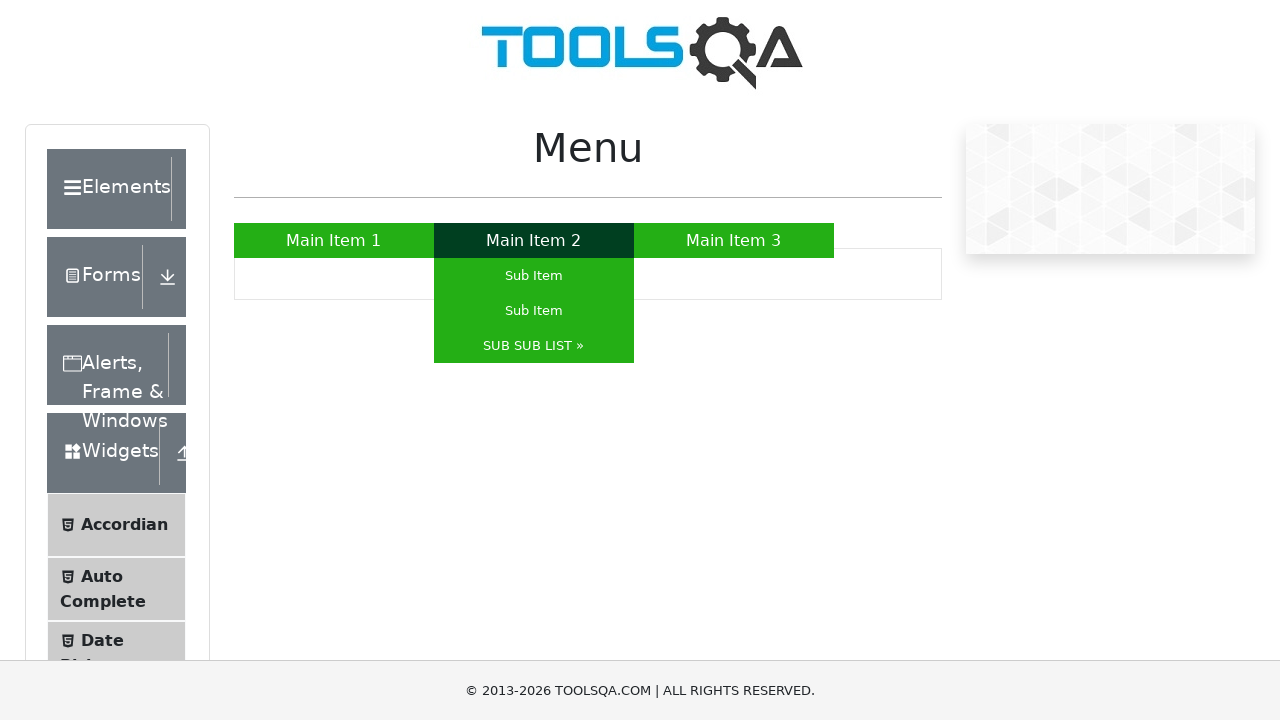

Hovered over SUB SUB LIST to reveal nested submenu options at (534, 346) on text=SUB SUB LIST »
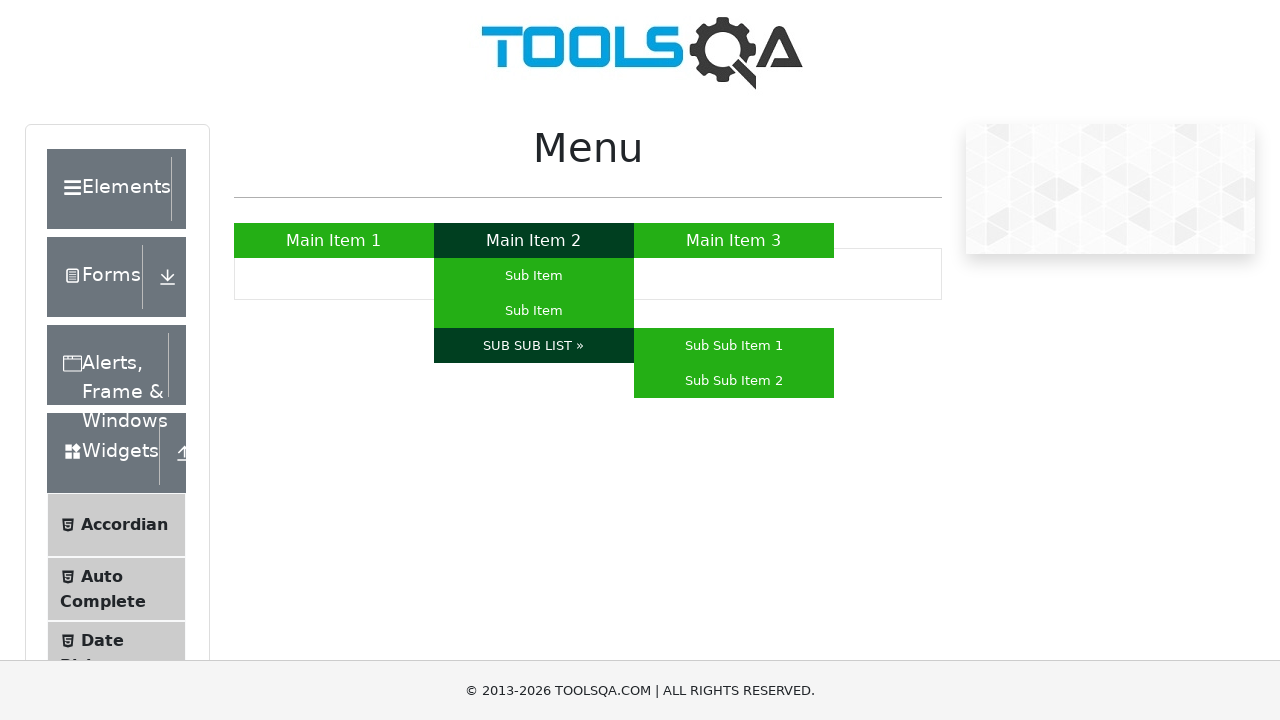

Hovered over Sub Sub Item 2 in nested menu at (734, 380) on text=Sub Sub Item 2
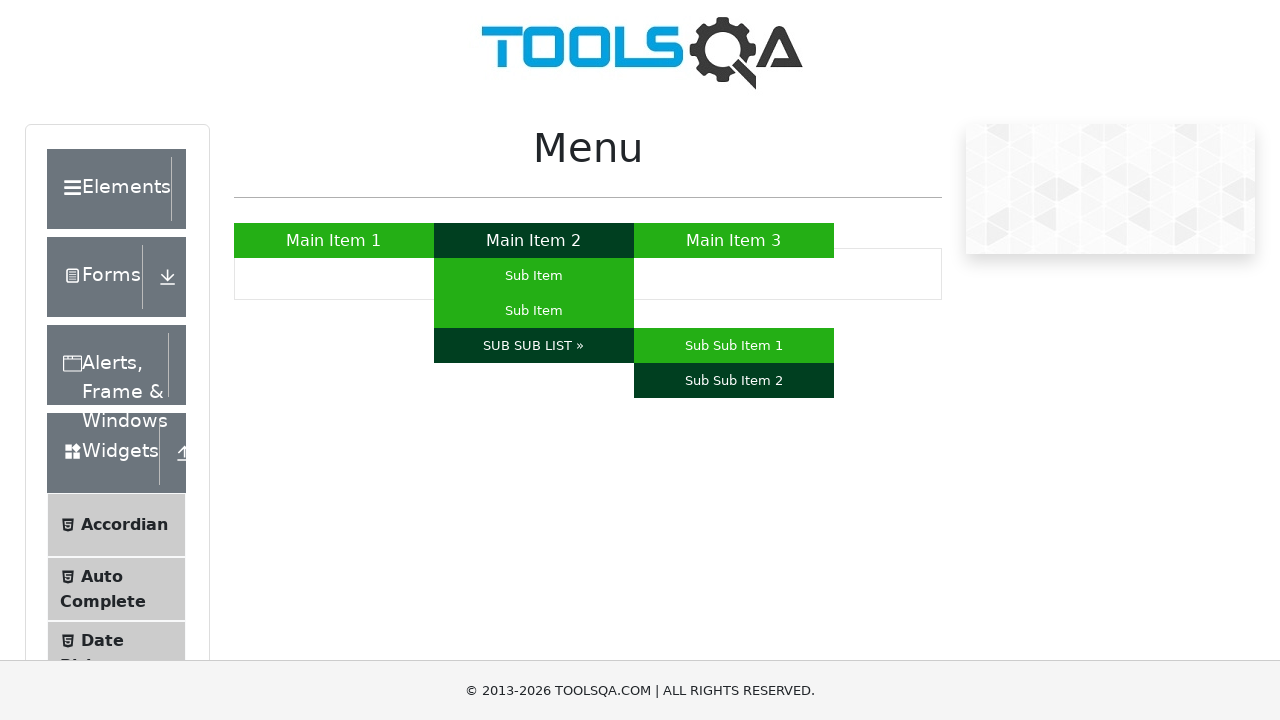

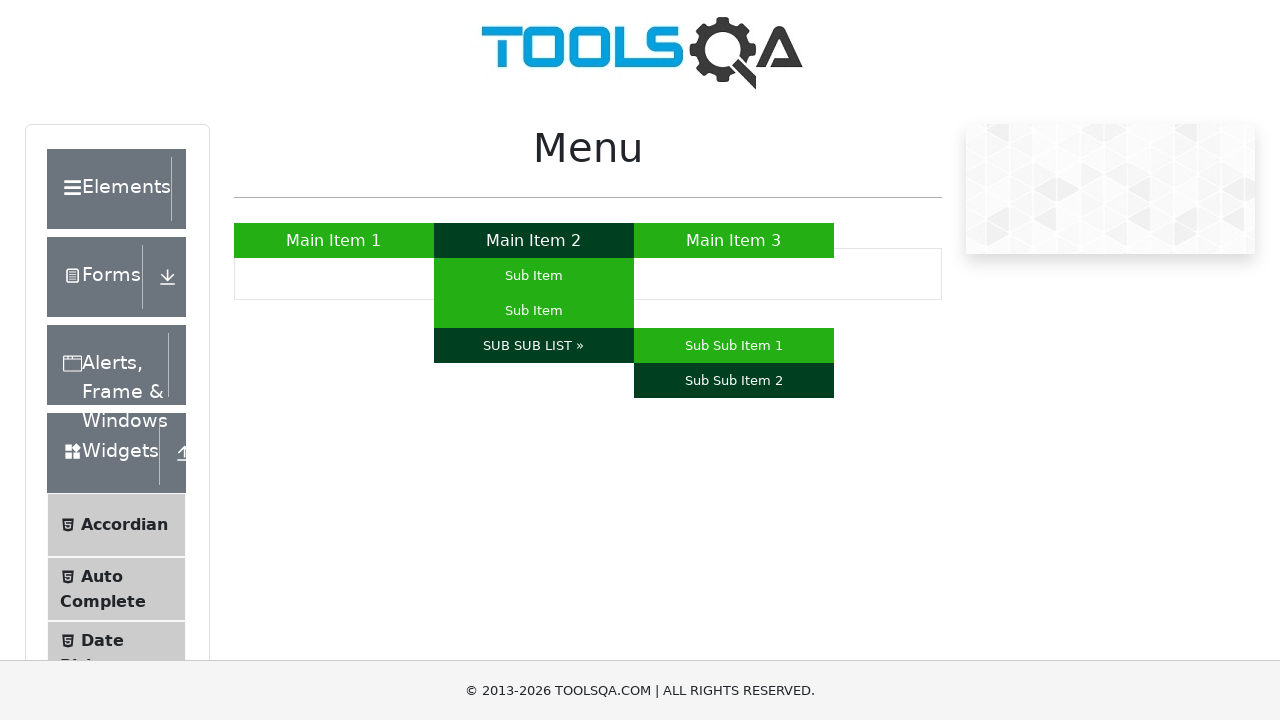